Tests jQuery UI drag and drop functionality by dragging an element and dropping it onto a target area within an iframe

Starting URL: https://jqueryui.com/droppable/

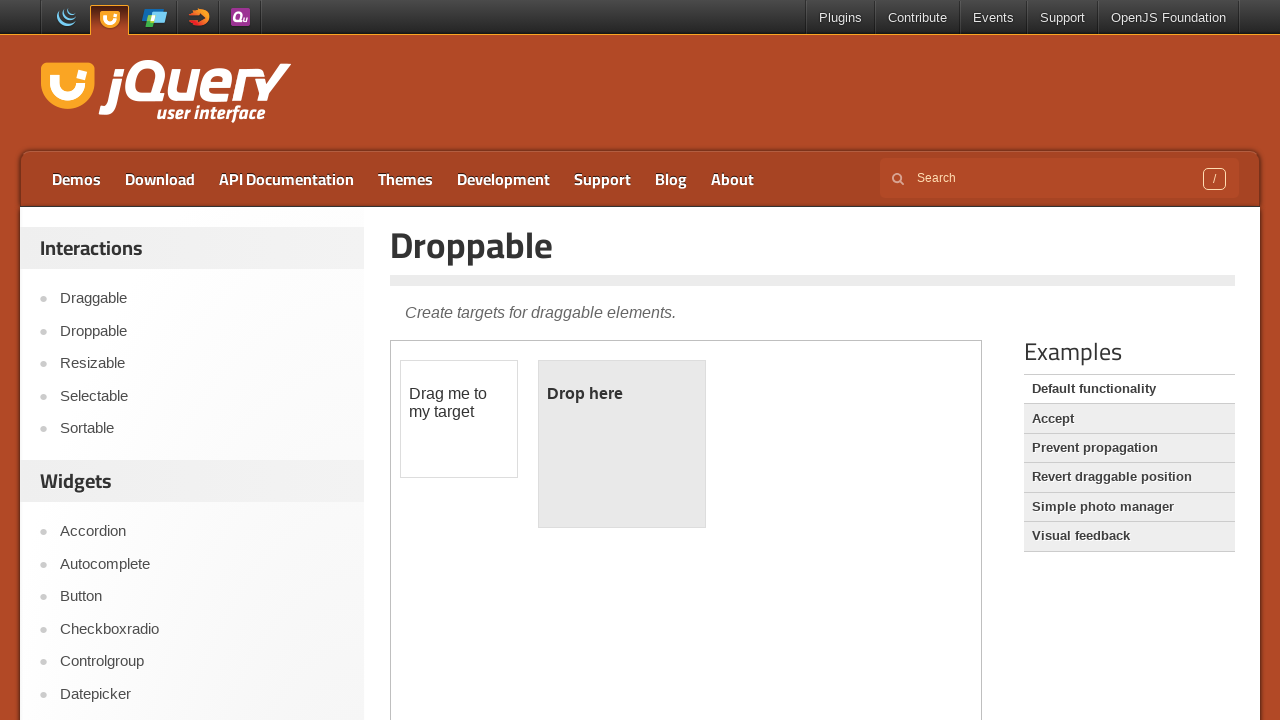

Located iframe containing drag and drop demo
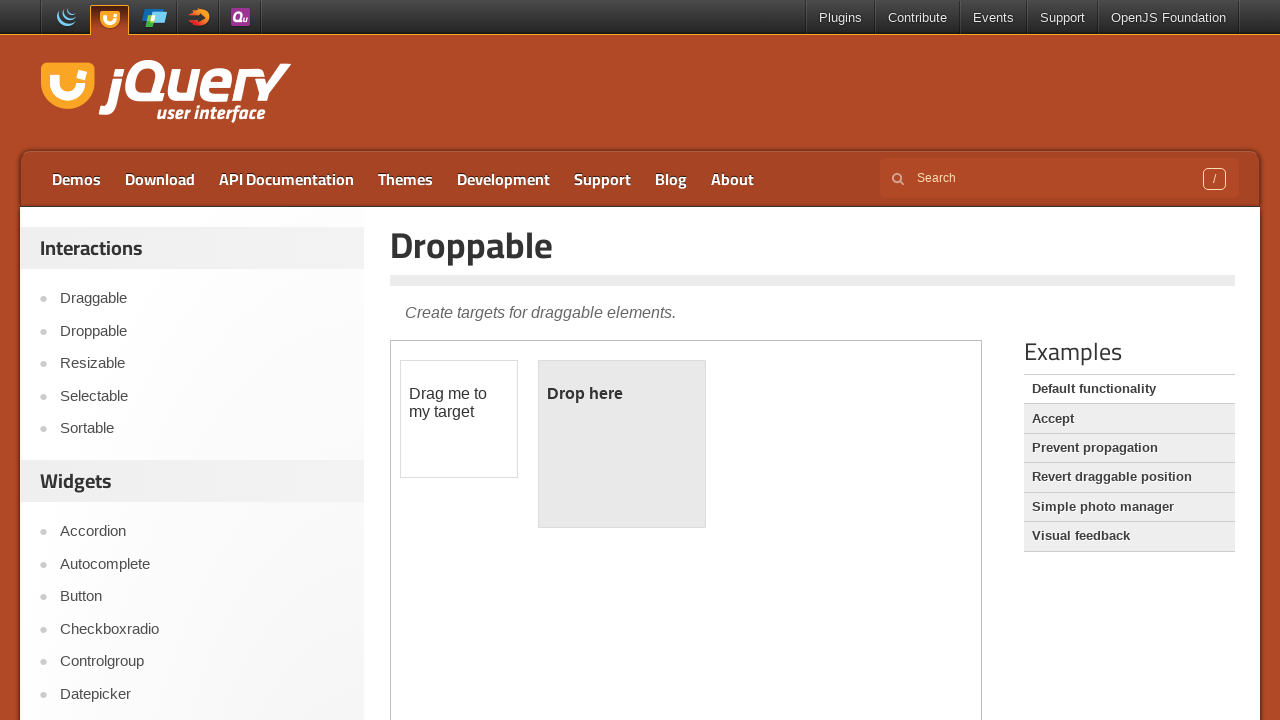

Located draggable element within iframe
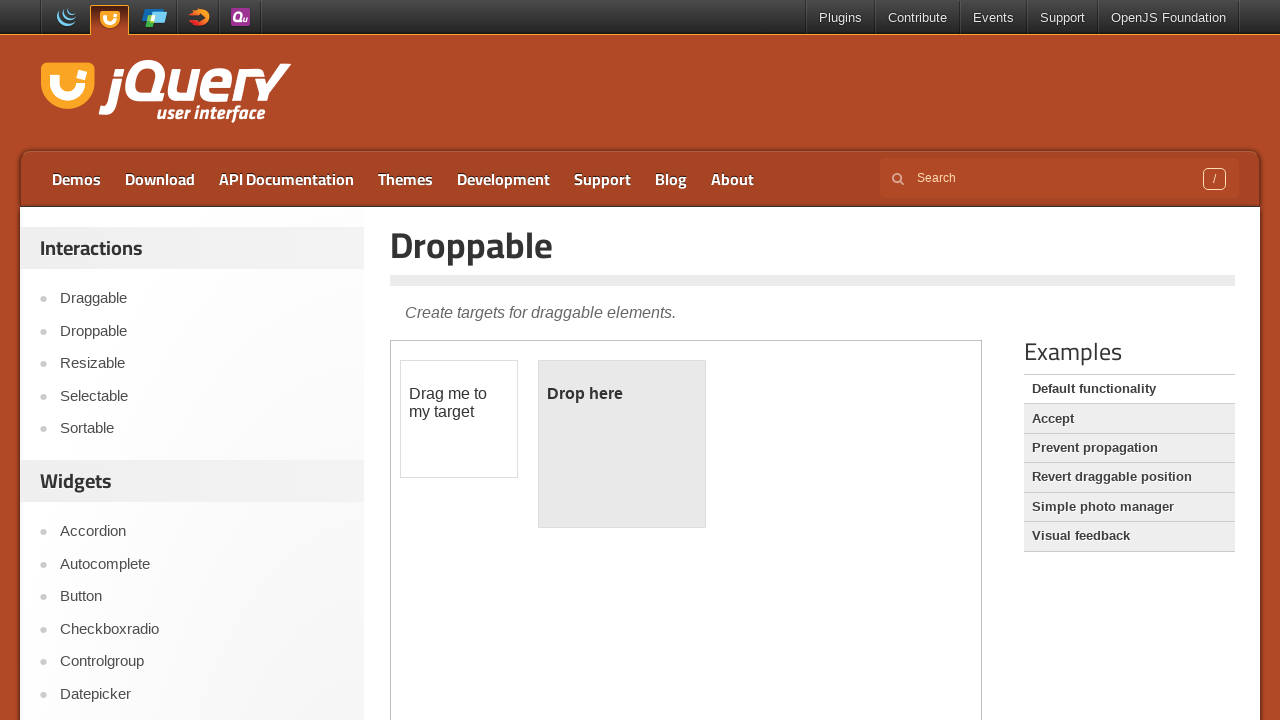

Located droppable target element within iframe
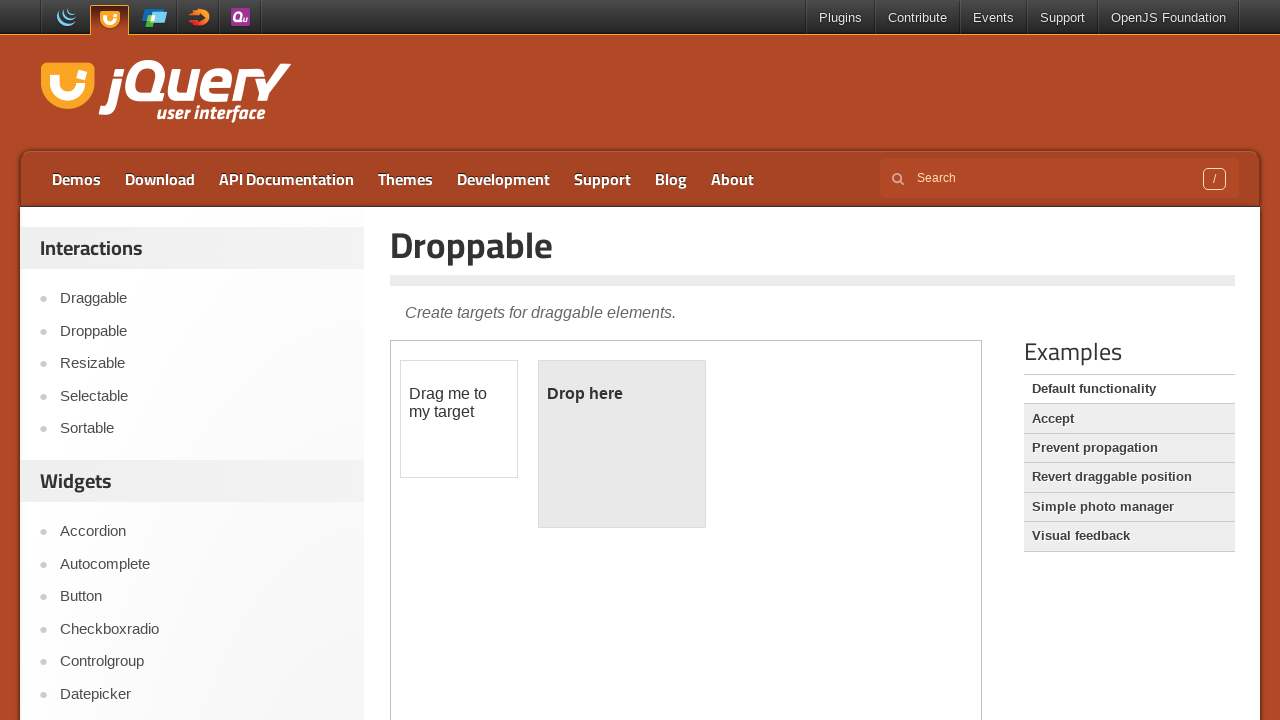

Dragged element onto droppable target area at (622, 444)
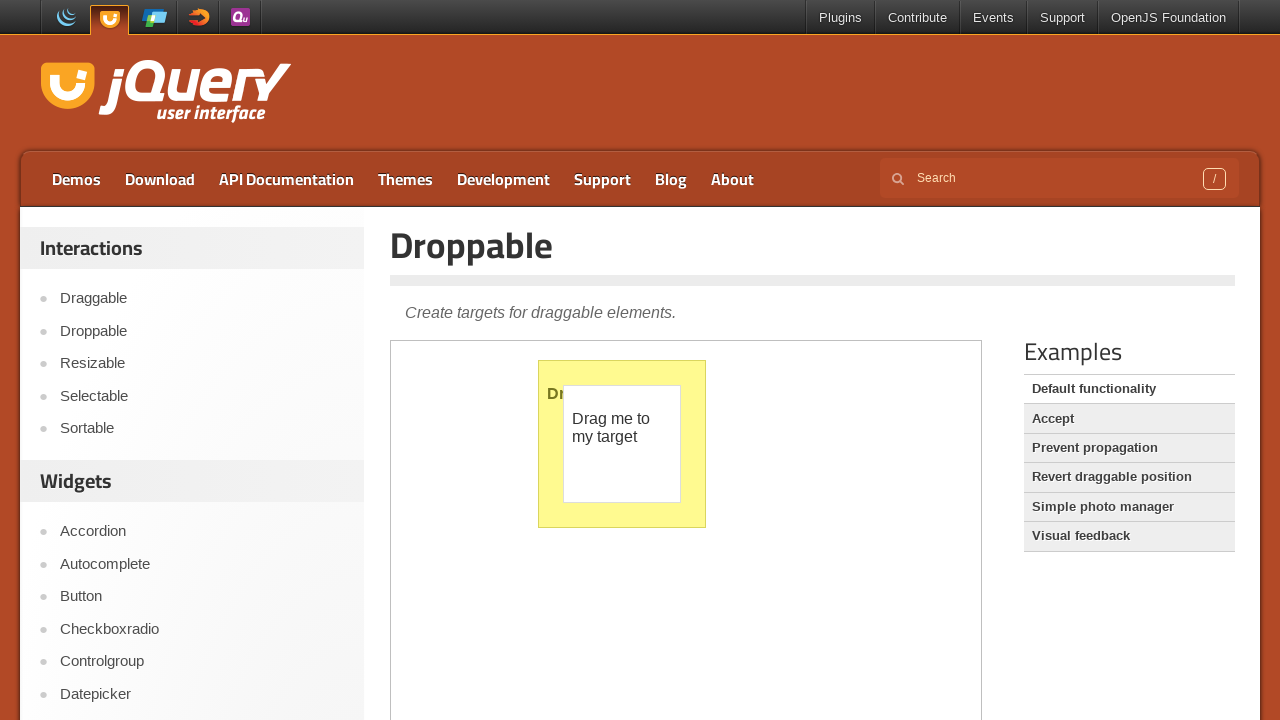

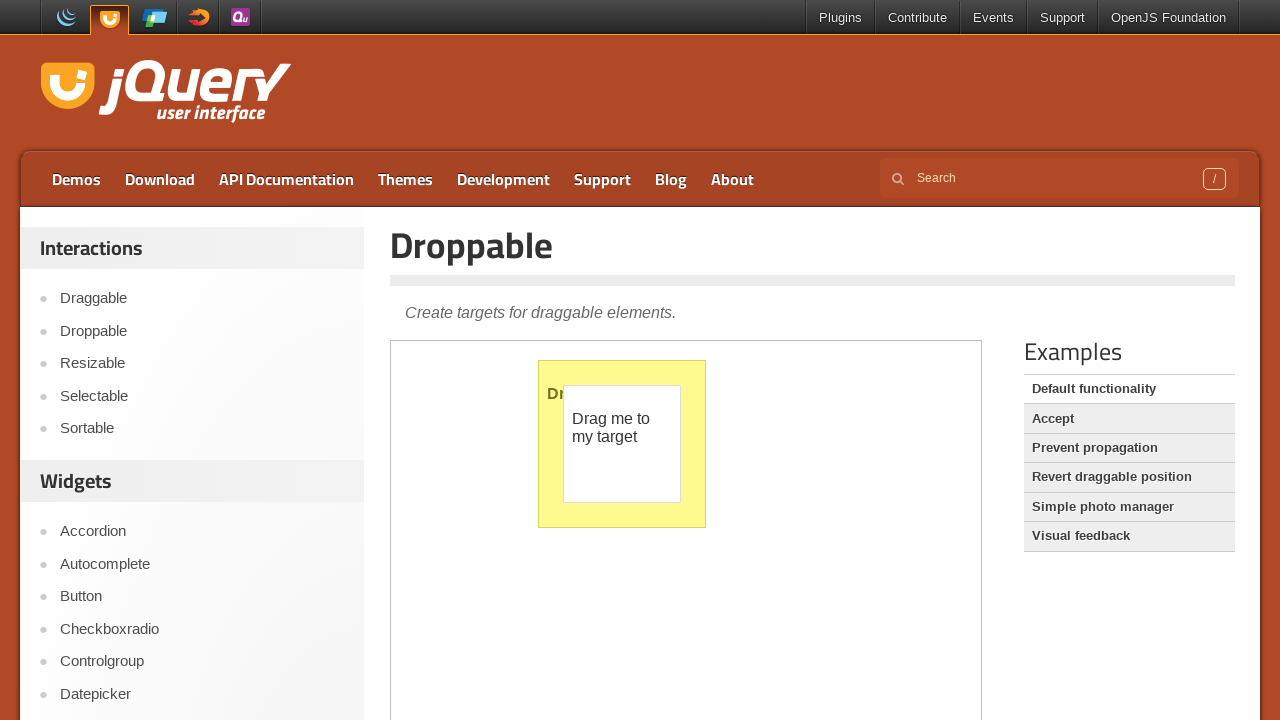